Tests a math challenge form by reading a value from the page, calculating a mathematical result using logarithm and sine functions, filling in the answer, checking a checkbox, selecting a radio button, and submitting the form.

Starting URL: https://suninjuly.github.io/math.html

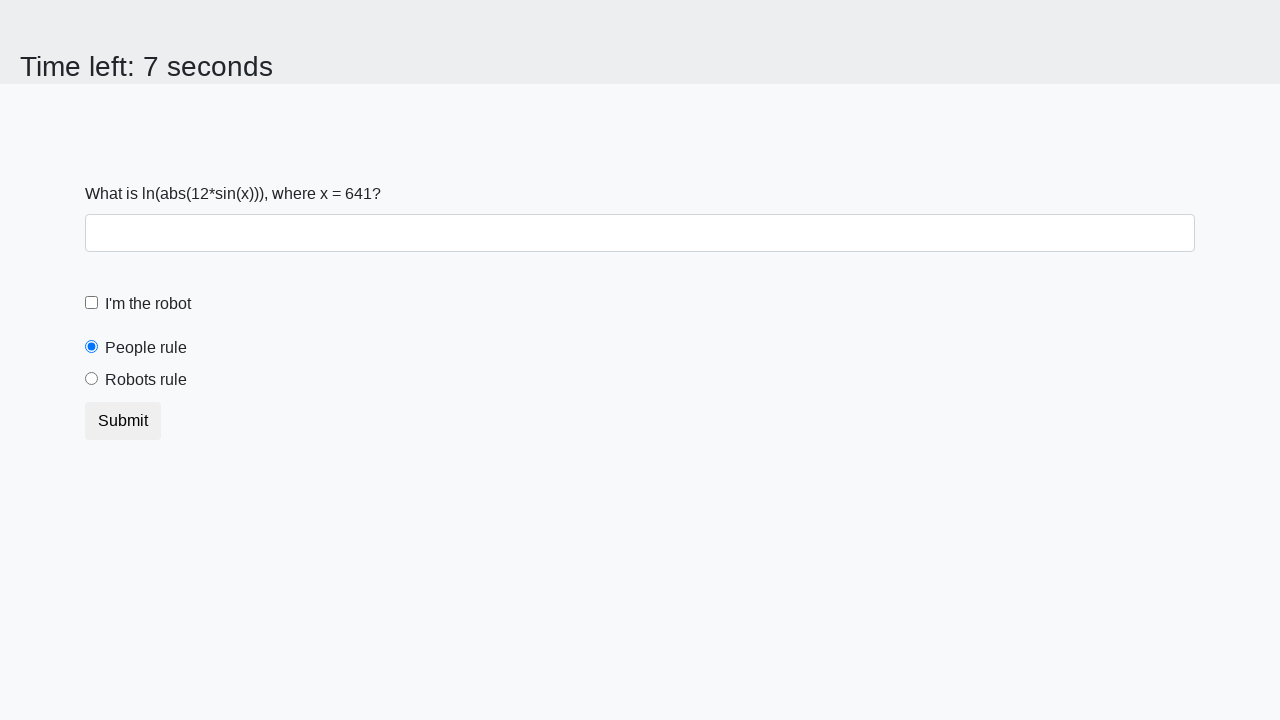

Located and read the x value from the page
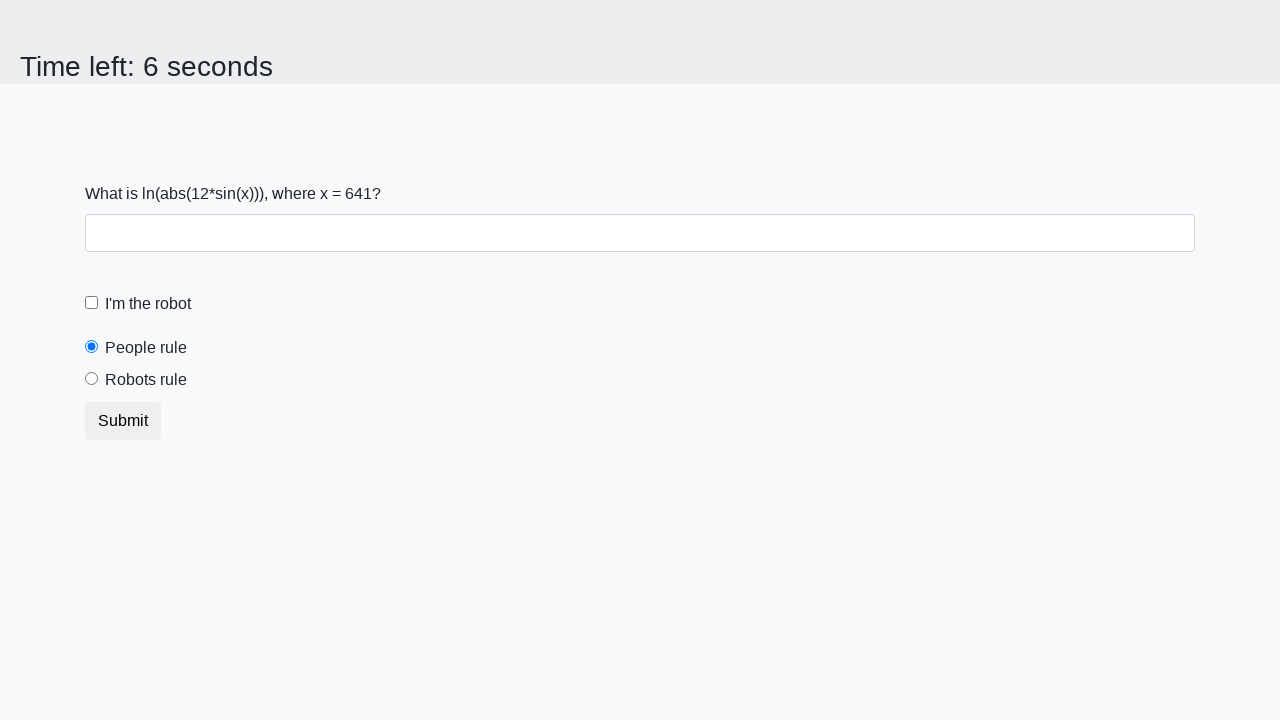

Calculated the mathematical result using logarithm and sine functions
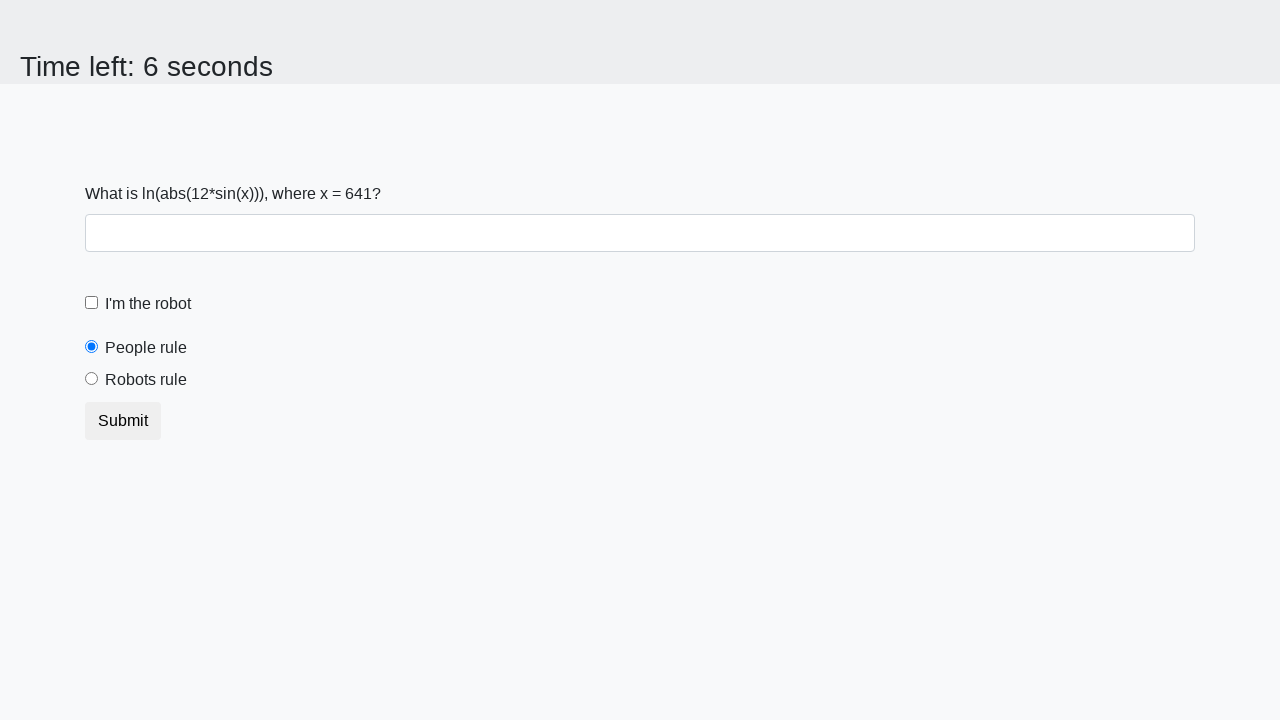

Filled in the calculated answer in the form field on #answer.form-control
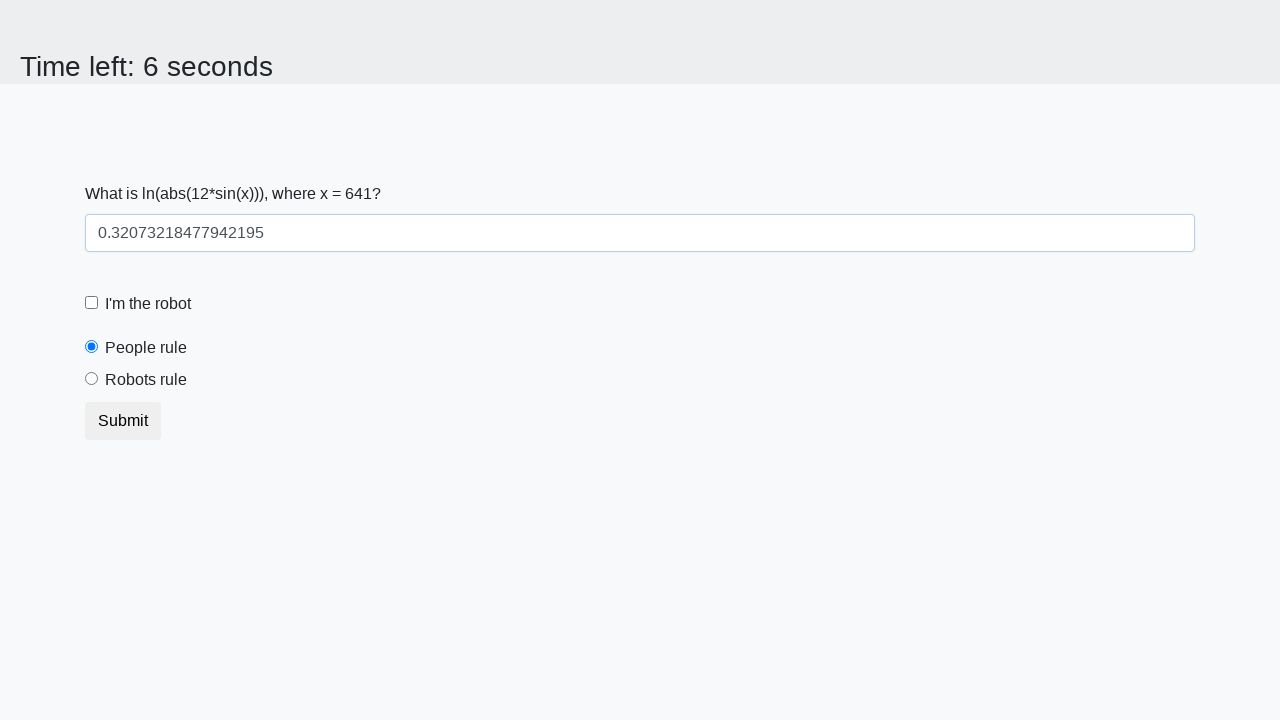

Checked the robot checkbox at (148, 304) on label[for='robotCheckbox']
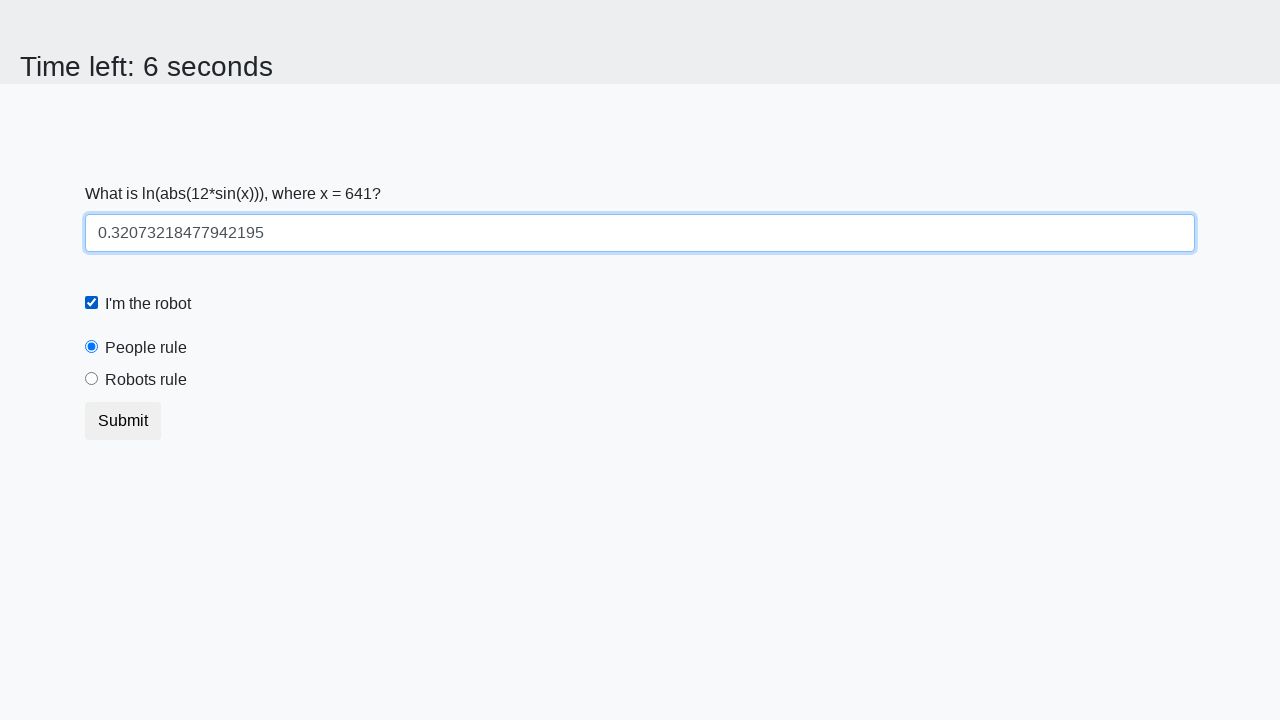

Selected the 'robots rule' radio button at (146, 380) on label[for='robotsRule']
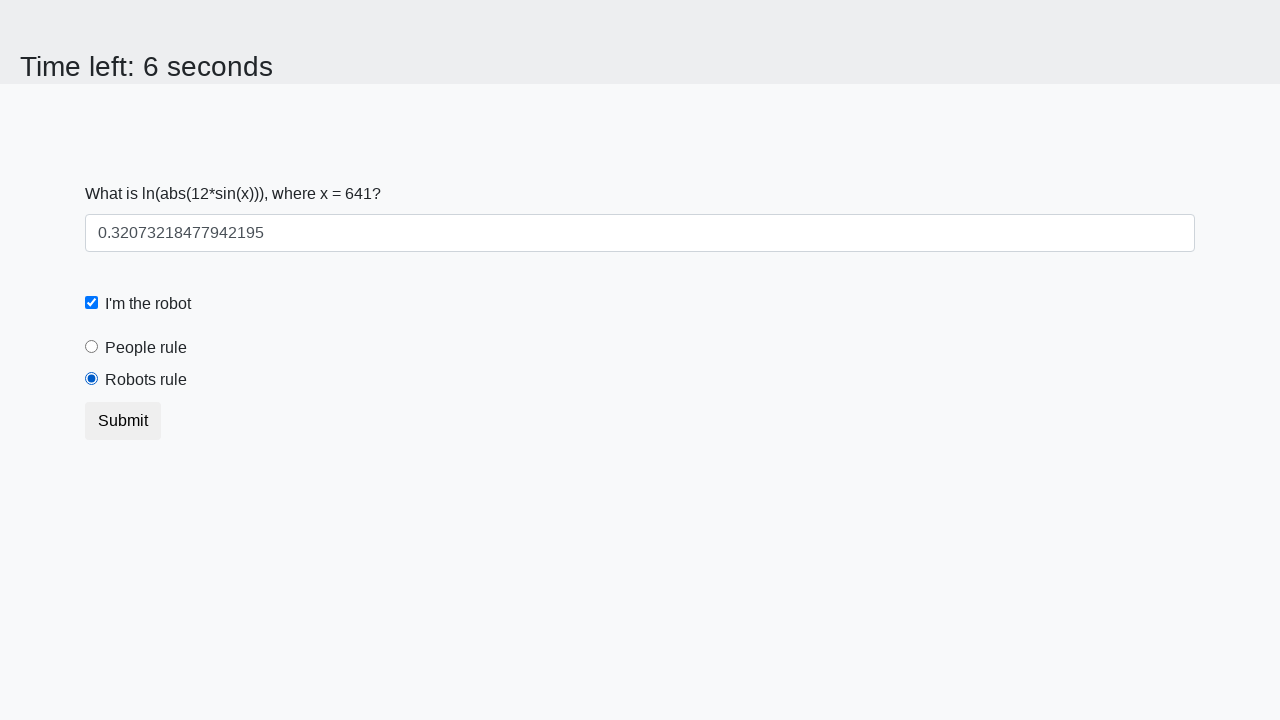

Submitted the math challenge form at (123, 421) on .btn.btn-default
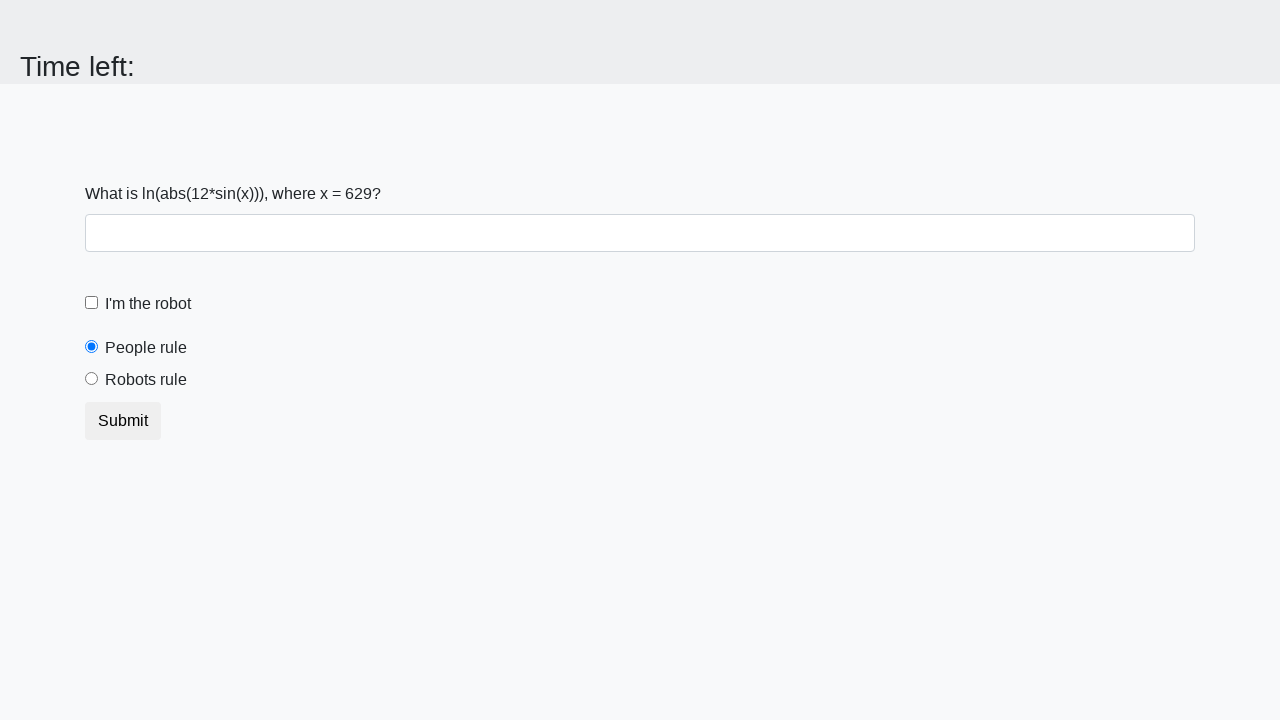

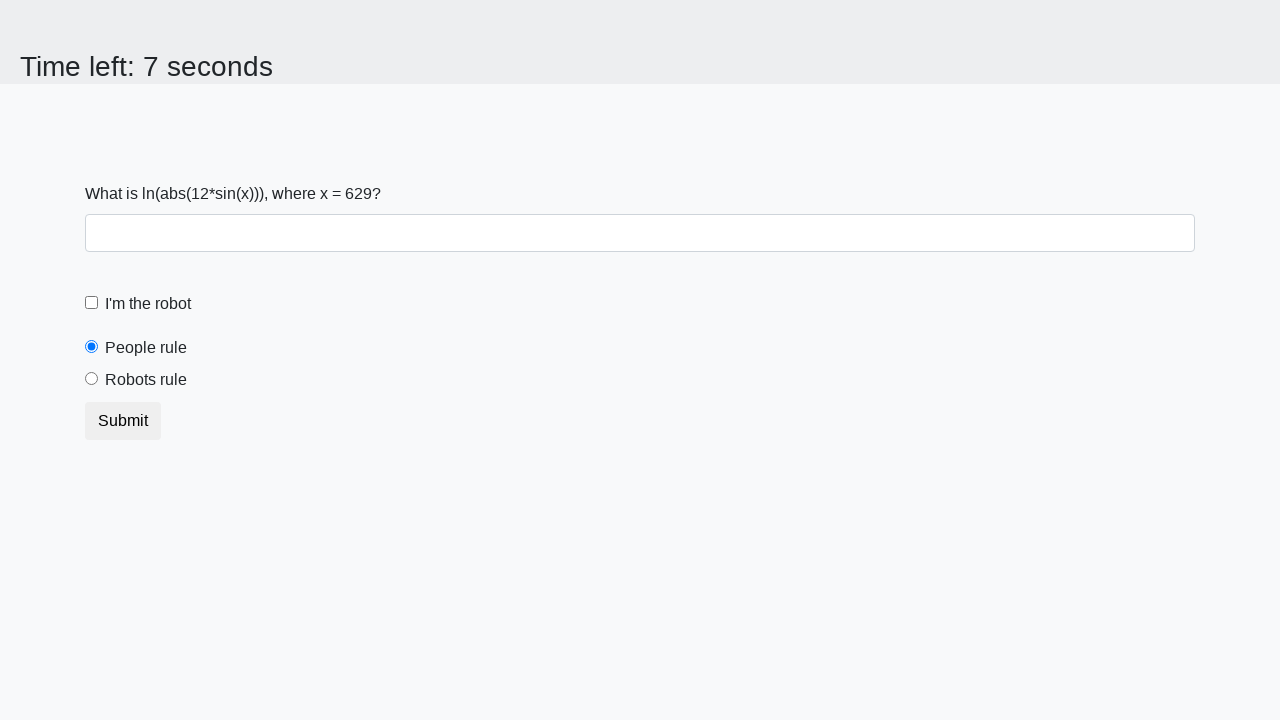